Tests Python.org search functionality by entering a non-existent keyword and verifying no results are found

Starting URL: https://www.python.org

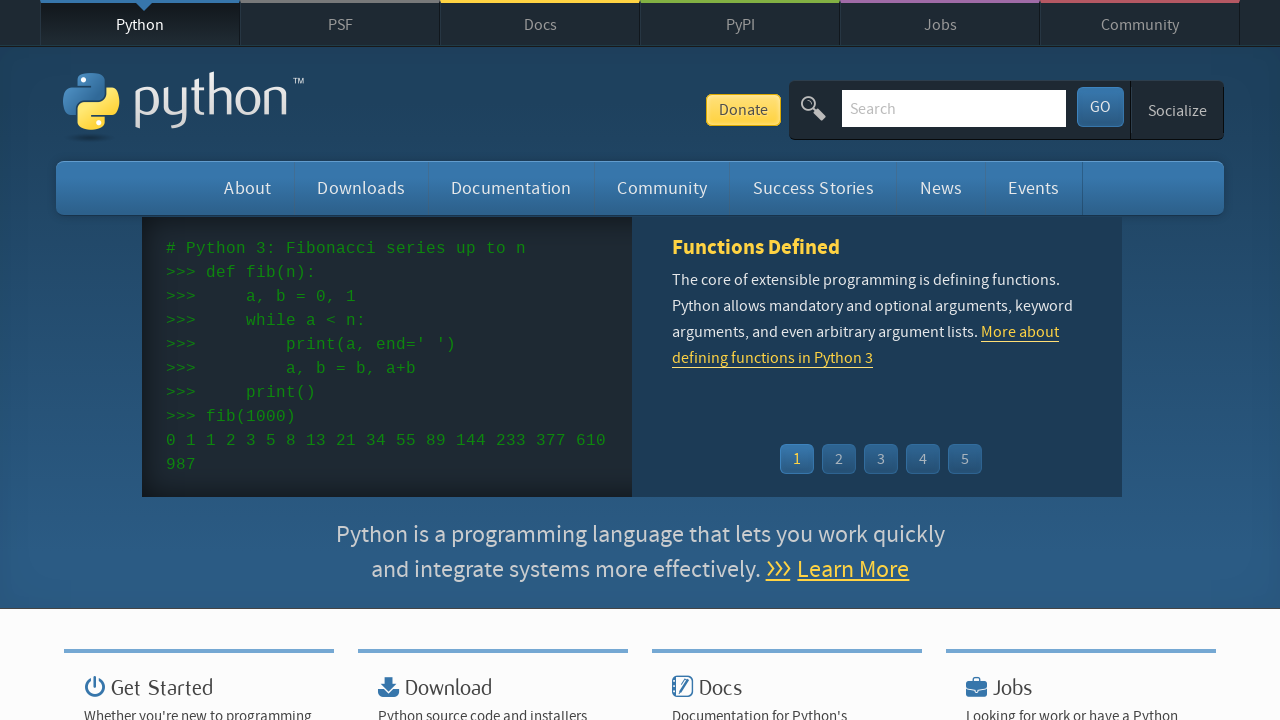

Filled search box with non-existent keyword 'missingkeyword' on input[name='q']
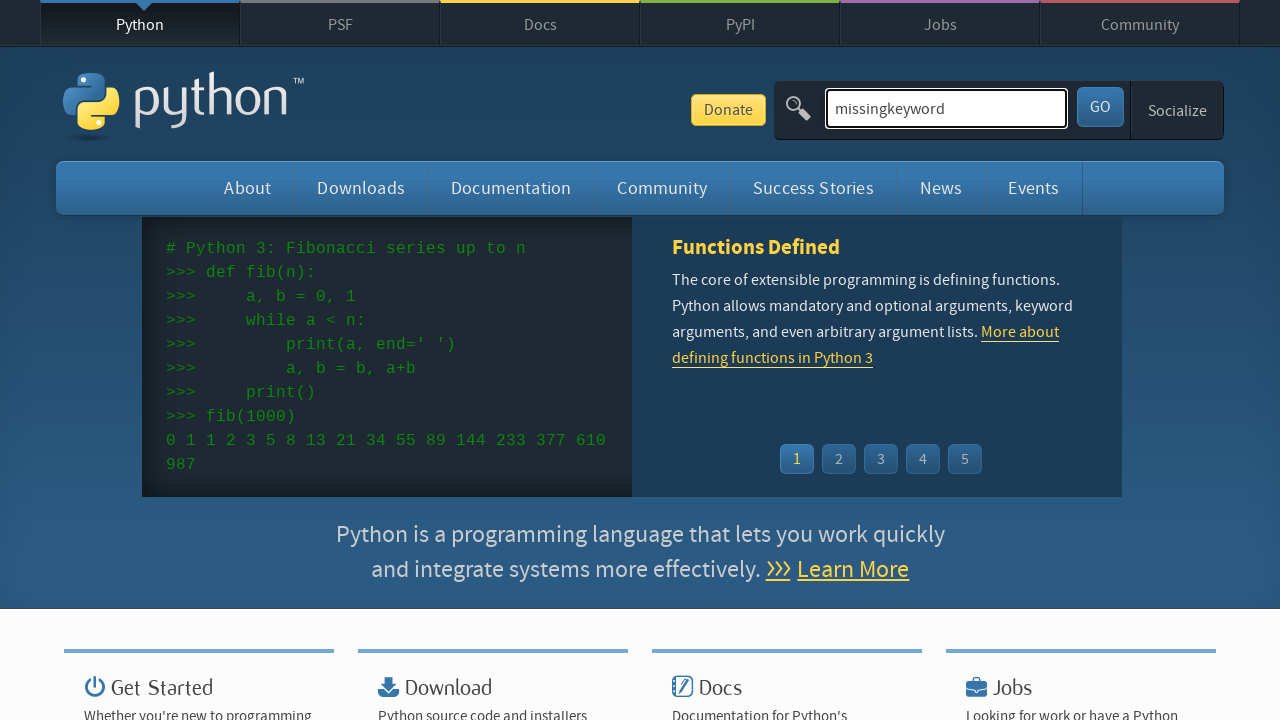

Pressed Enter to submit search query on input[name='q']
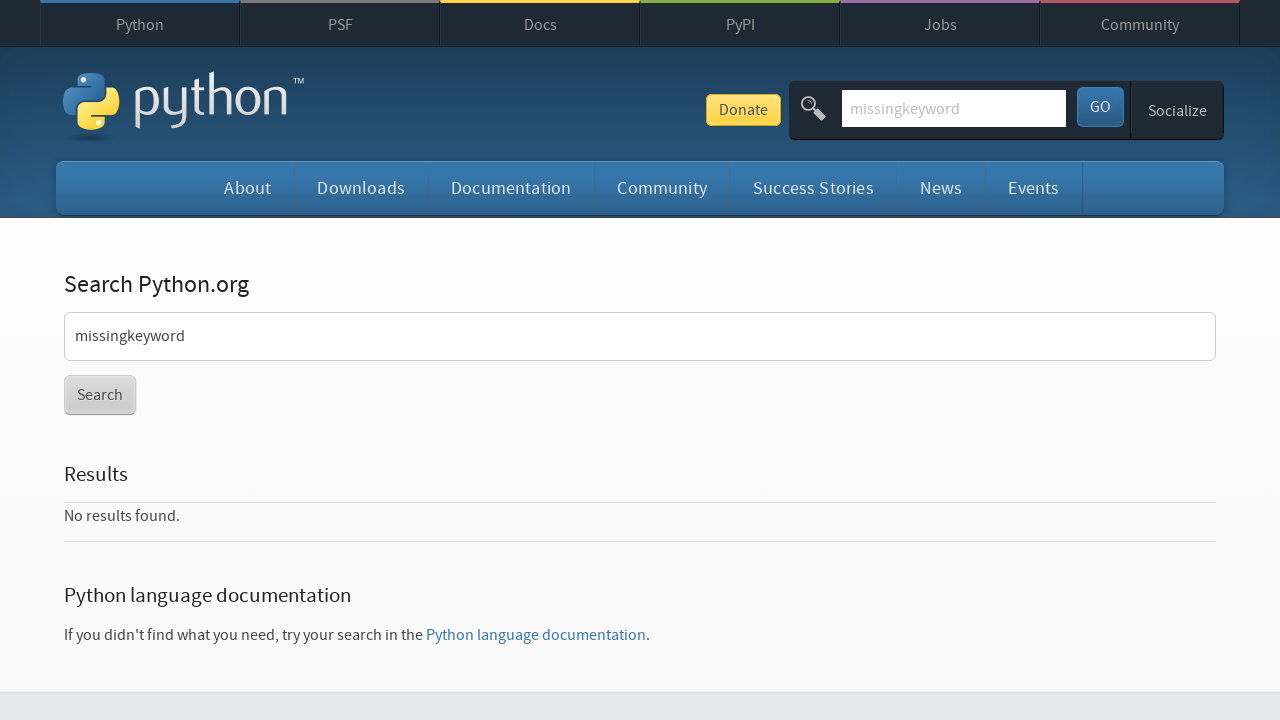

Waited for search results page to load (networkidle)
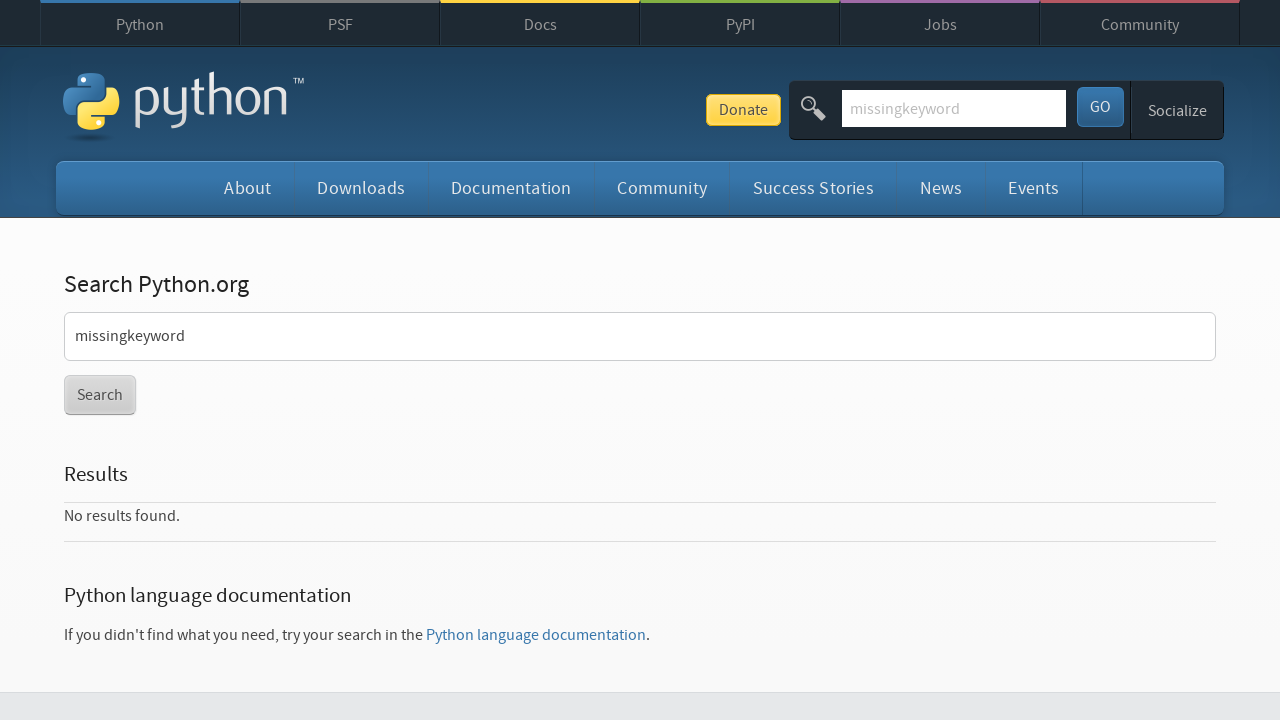

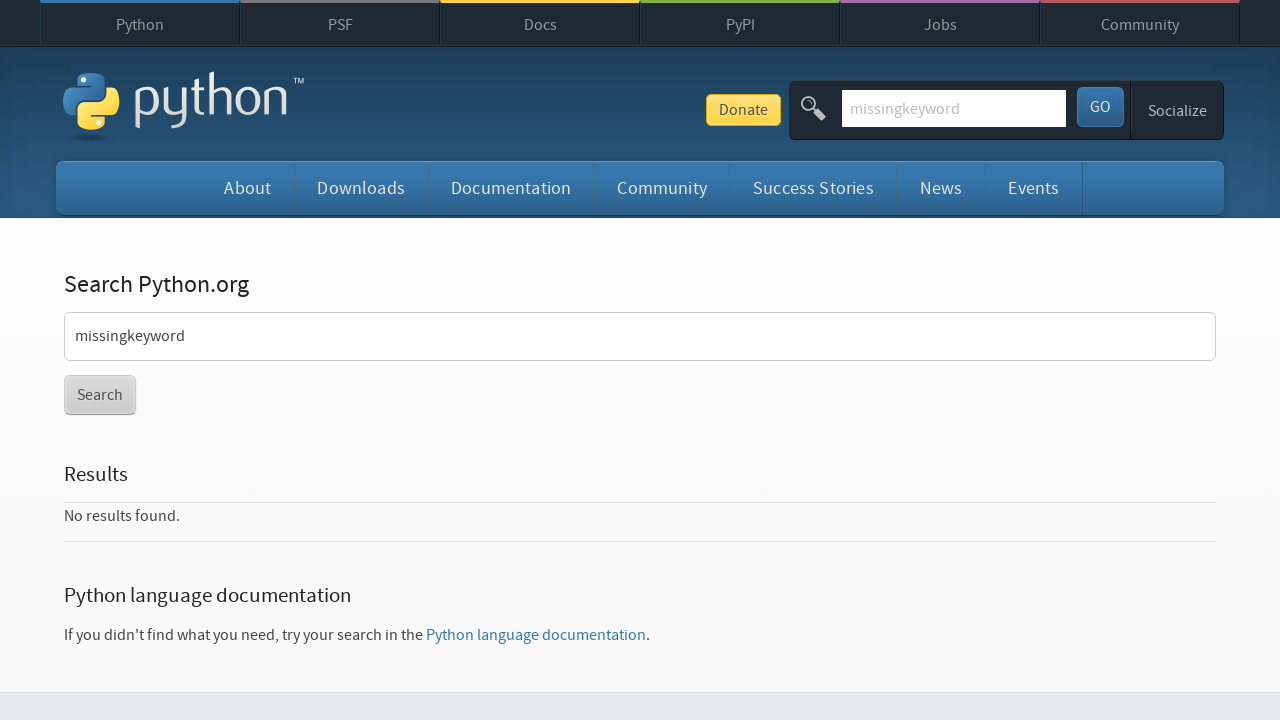